Tests dynamic controls page by clicking a checkbox, removing it, then enabling a text input and typing text into it

Starting URL: https://the-internet.herokuapp.com/dynamic_controls

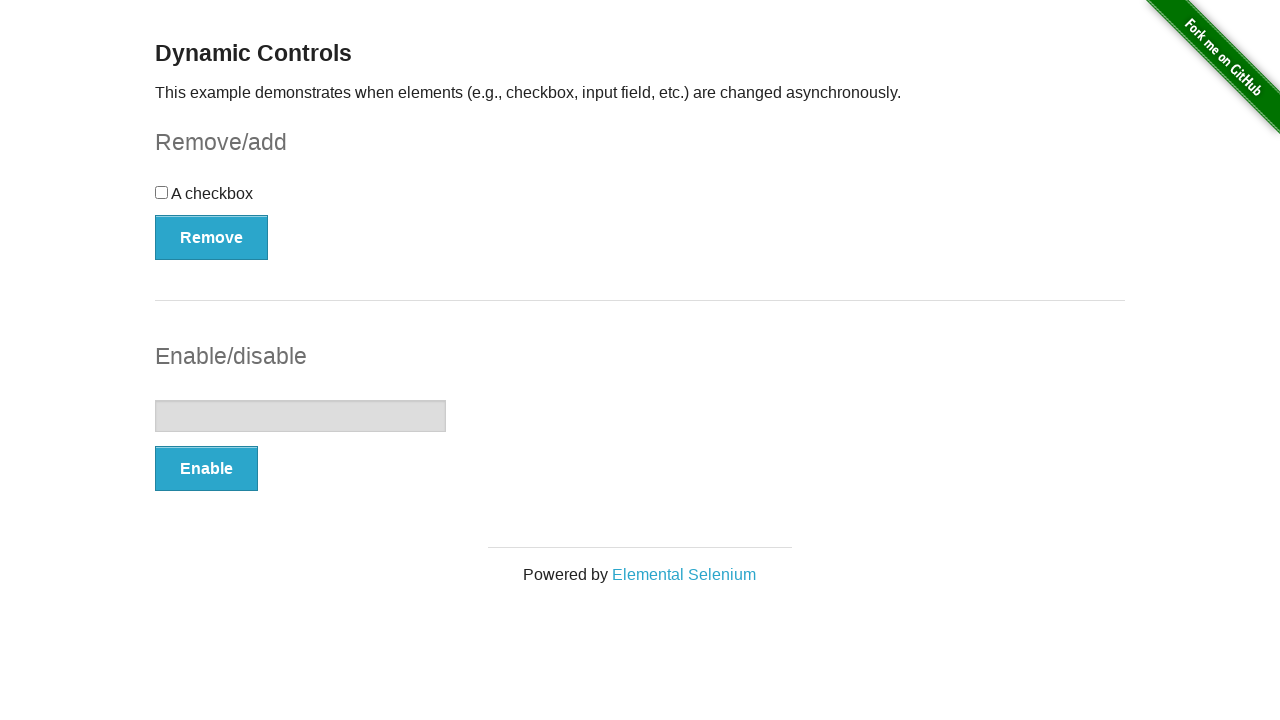

Clicked the checkbox to select it at (162, 192) on input[type='checkbox']
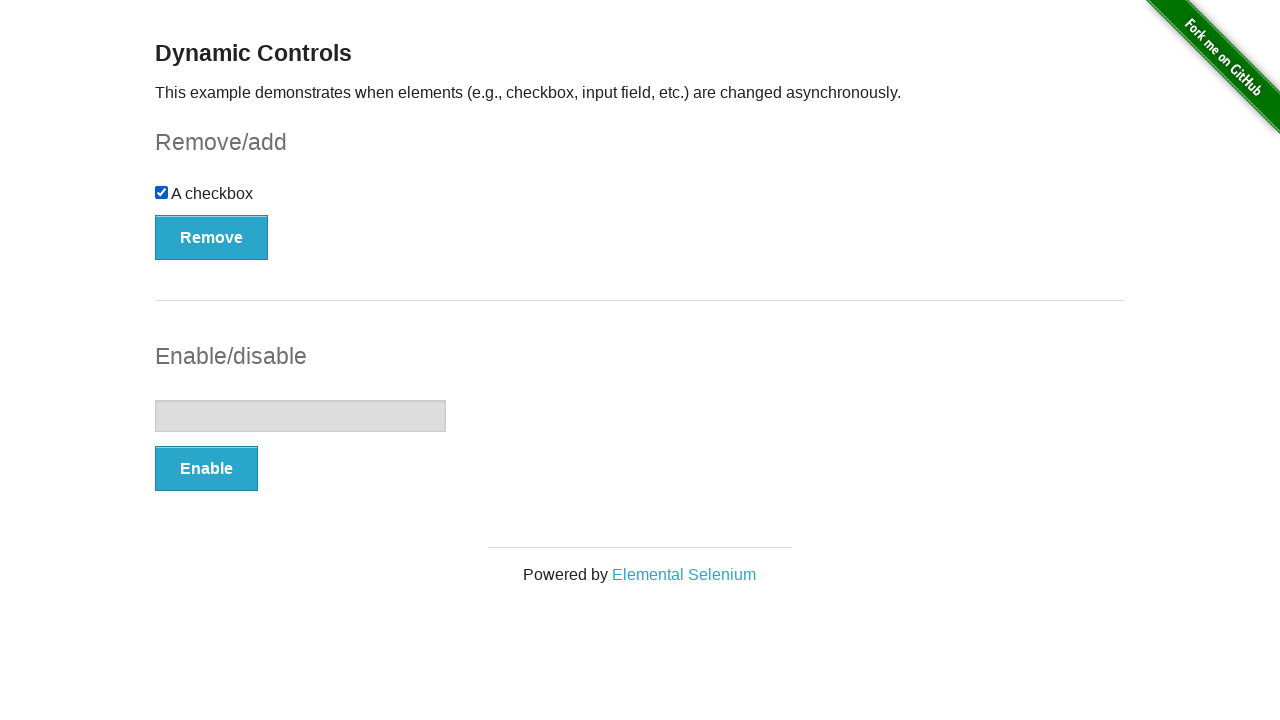

Clicked the Remove button at (212, 237) on xpath=//button[text()='Remove']
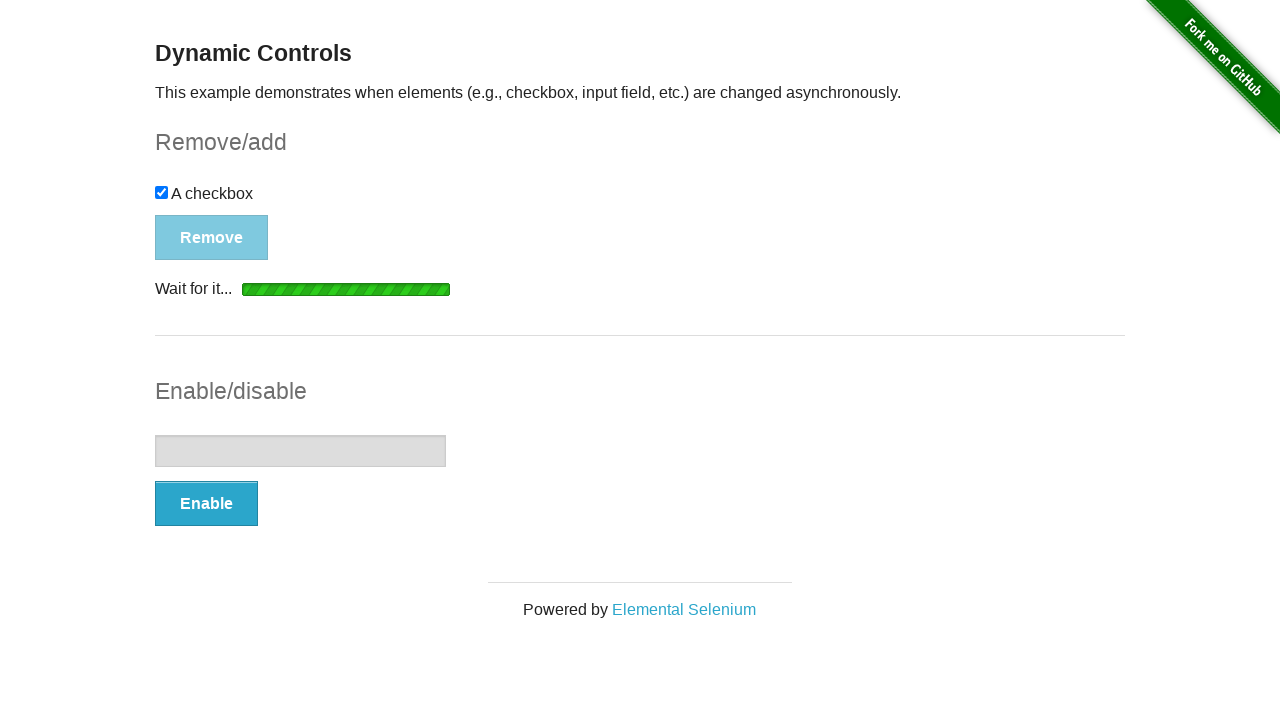

Waited for 'It's gone!' message to appear after checkbox removal
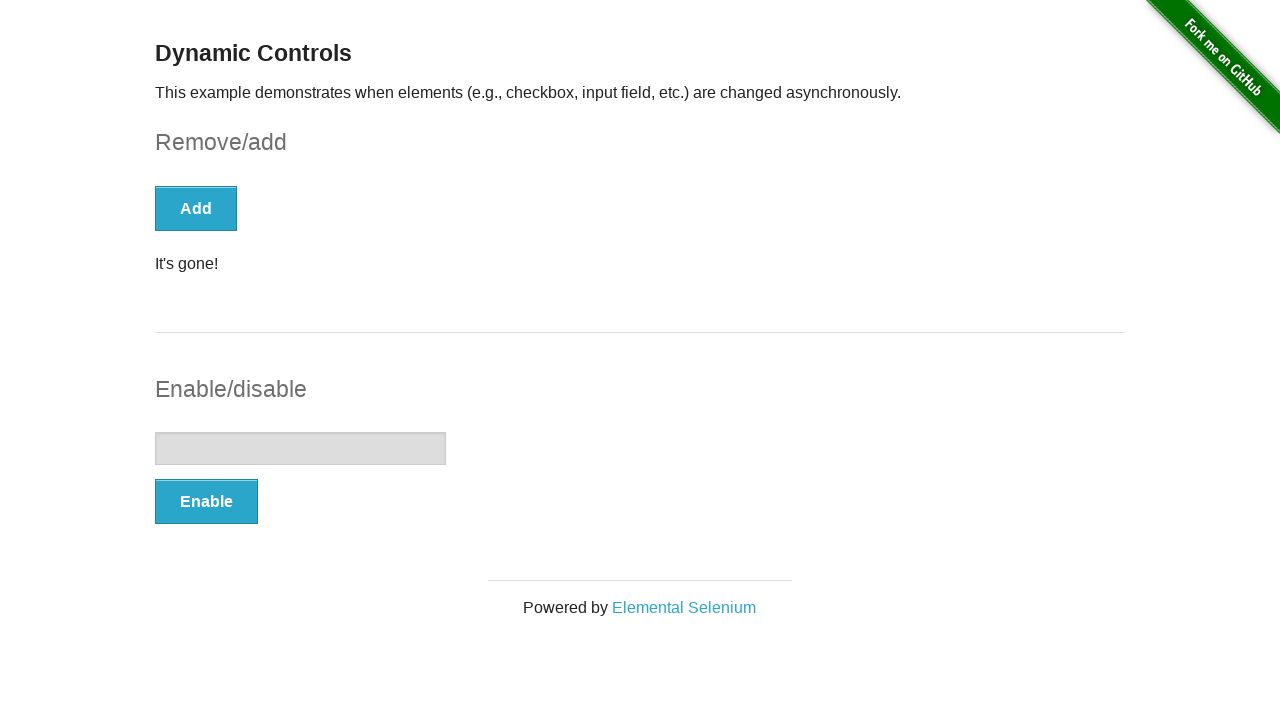

Clicked the Enable button to enable text input at (206, 501) on xpath=//button[text()='Enable']
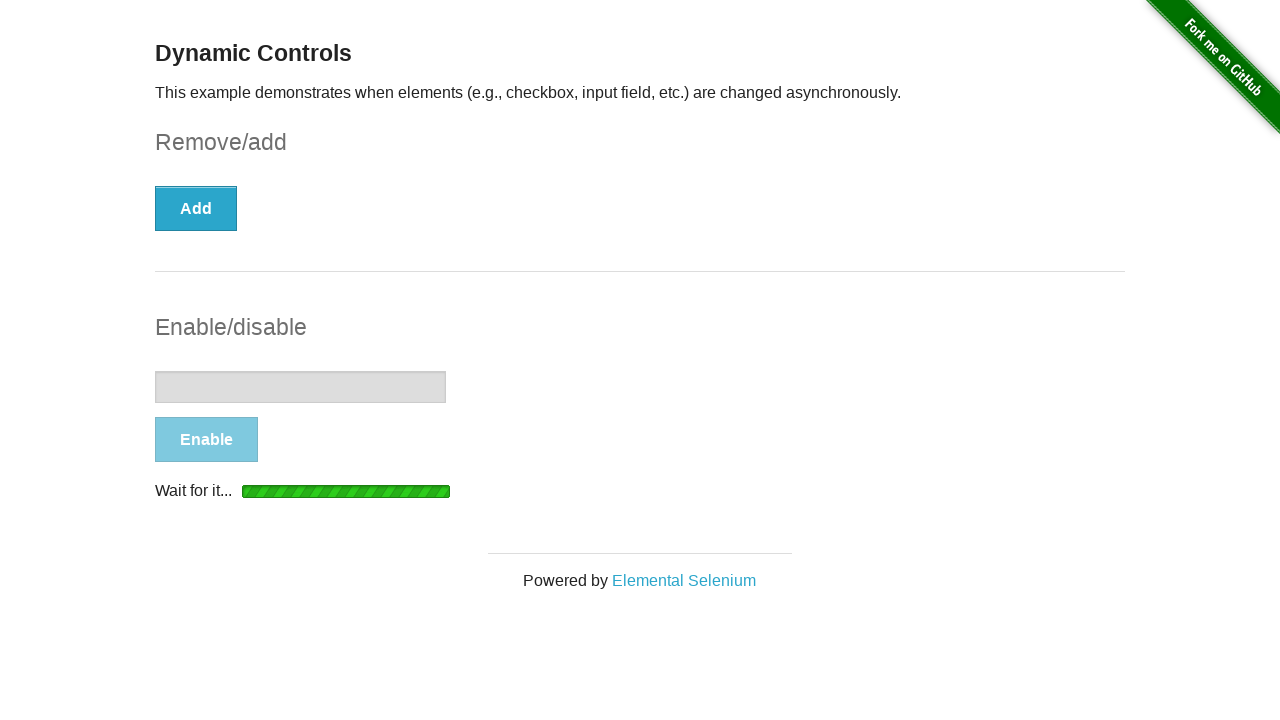

Waited for text input to become visible and enabled
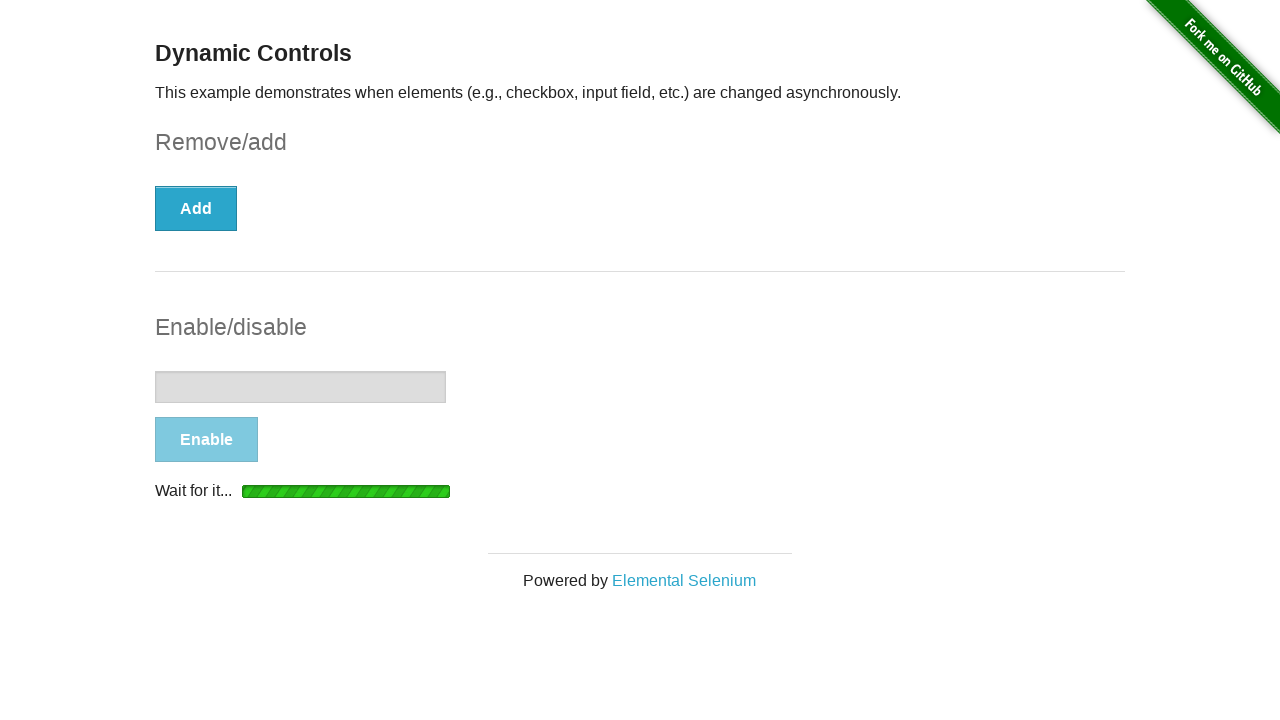

Typed 'abracadabra' into the text input field on input[type='text']
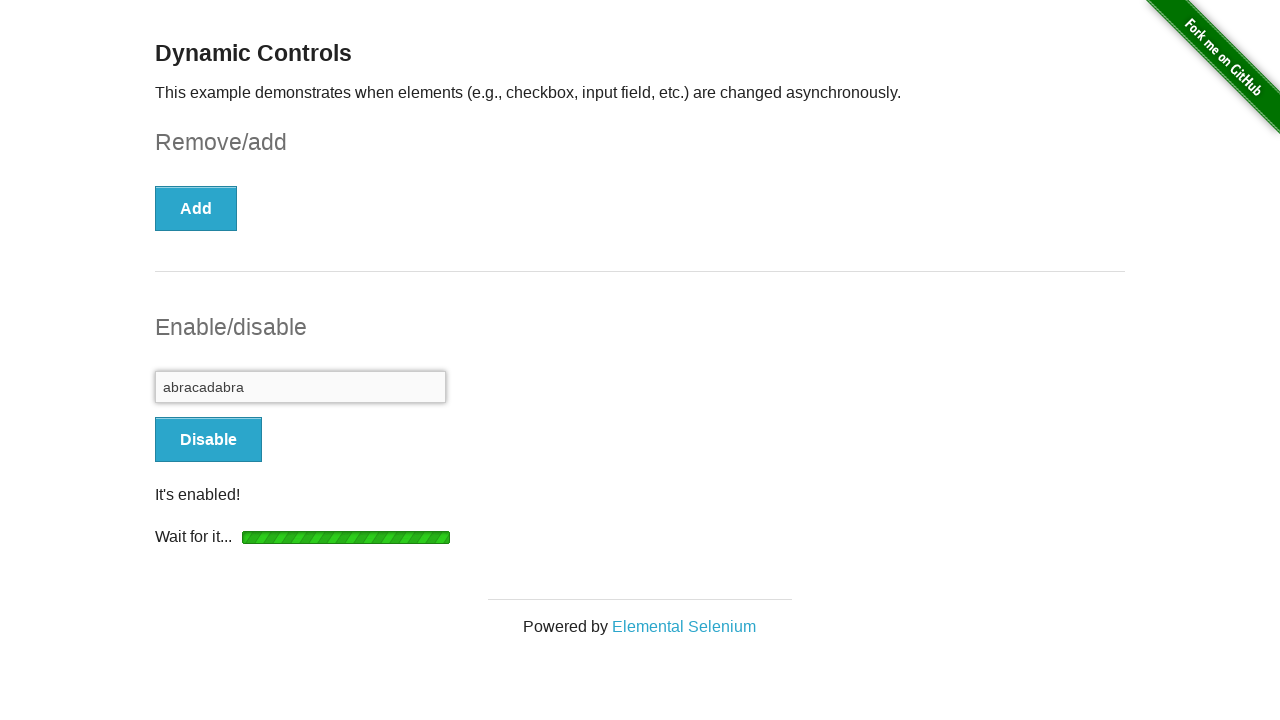

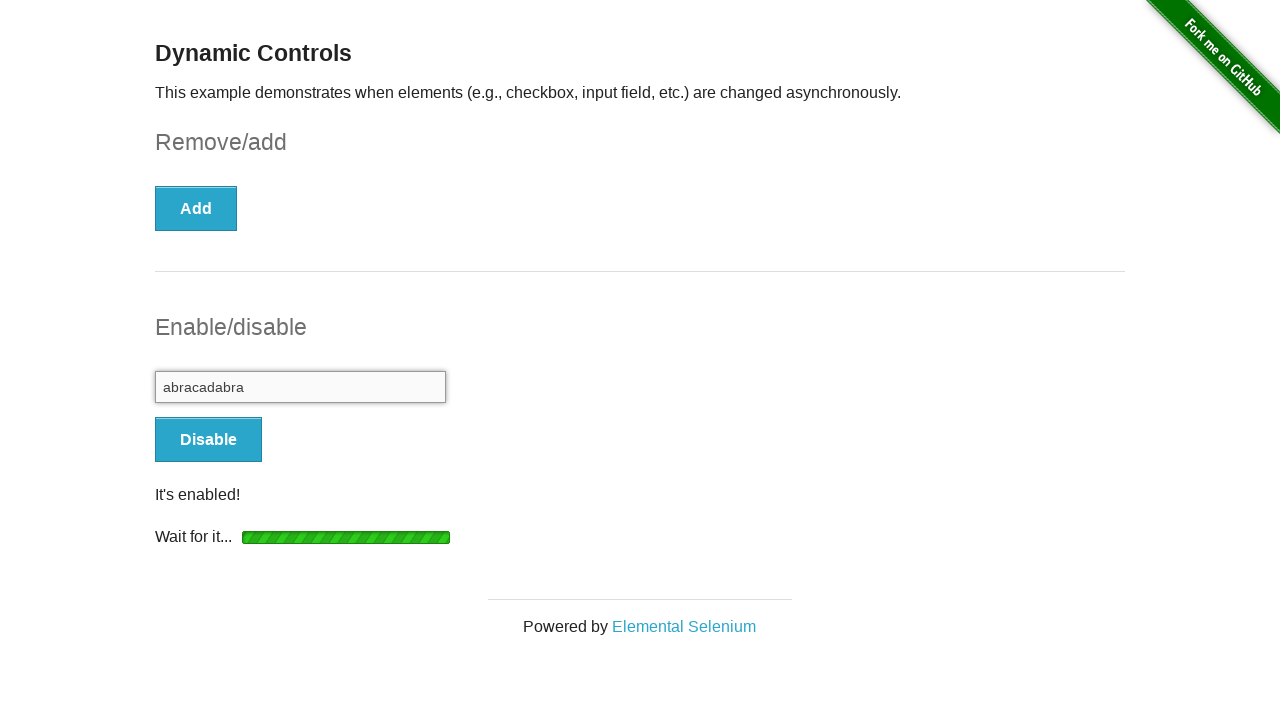